Tests keyboard navigation on Flipkart website by using keyboard shortcuts to scroll to the bottom and top of the page

Starting URL: https://www.flipkart.com/

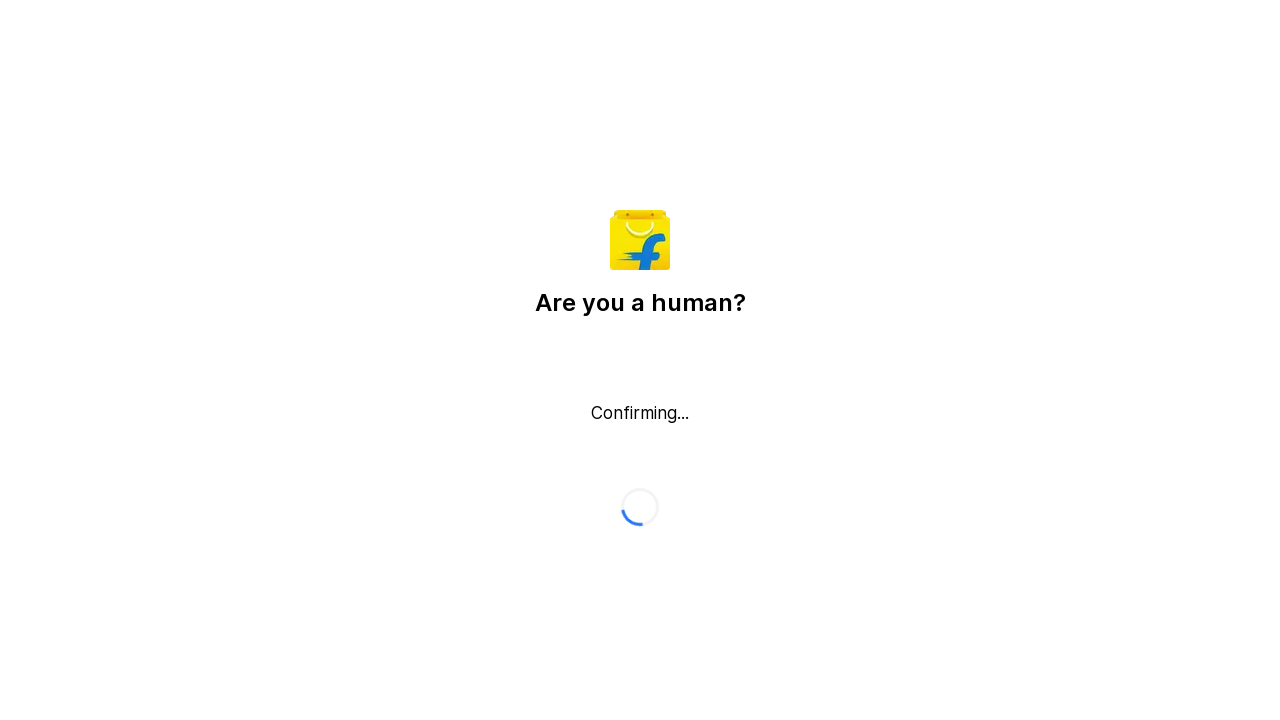

Pressed Escape key to dismiss any popup/modal
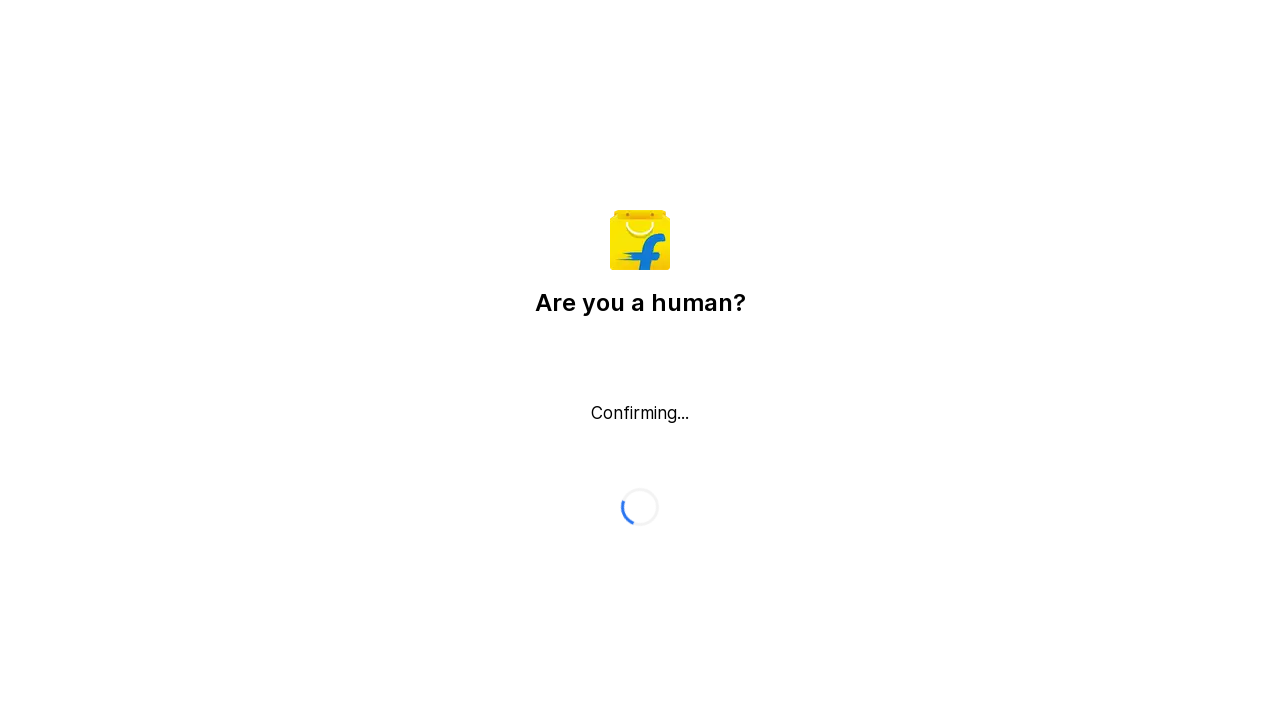

Pressed Ctrl+End to scroll to bottom of page
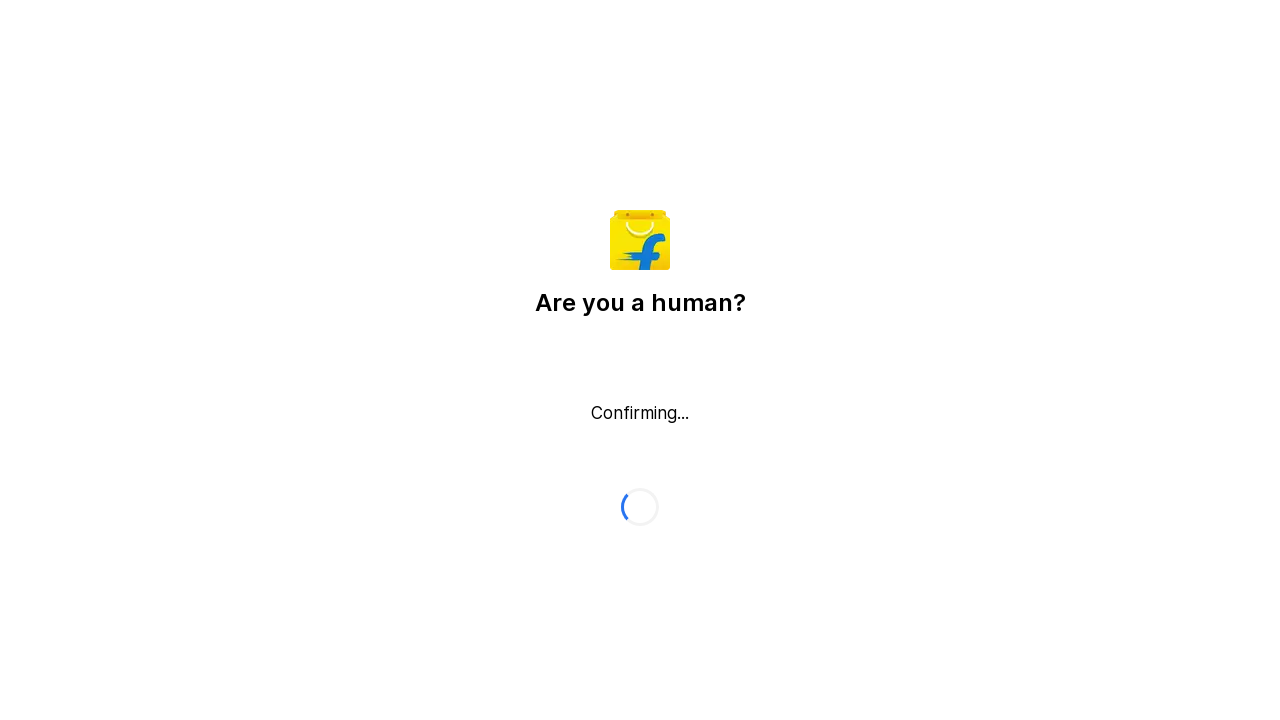

Pressed Ctrl+Home to scroll back to top of page
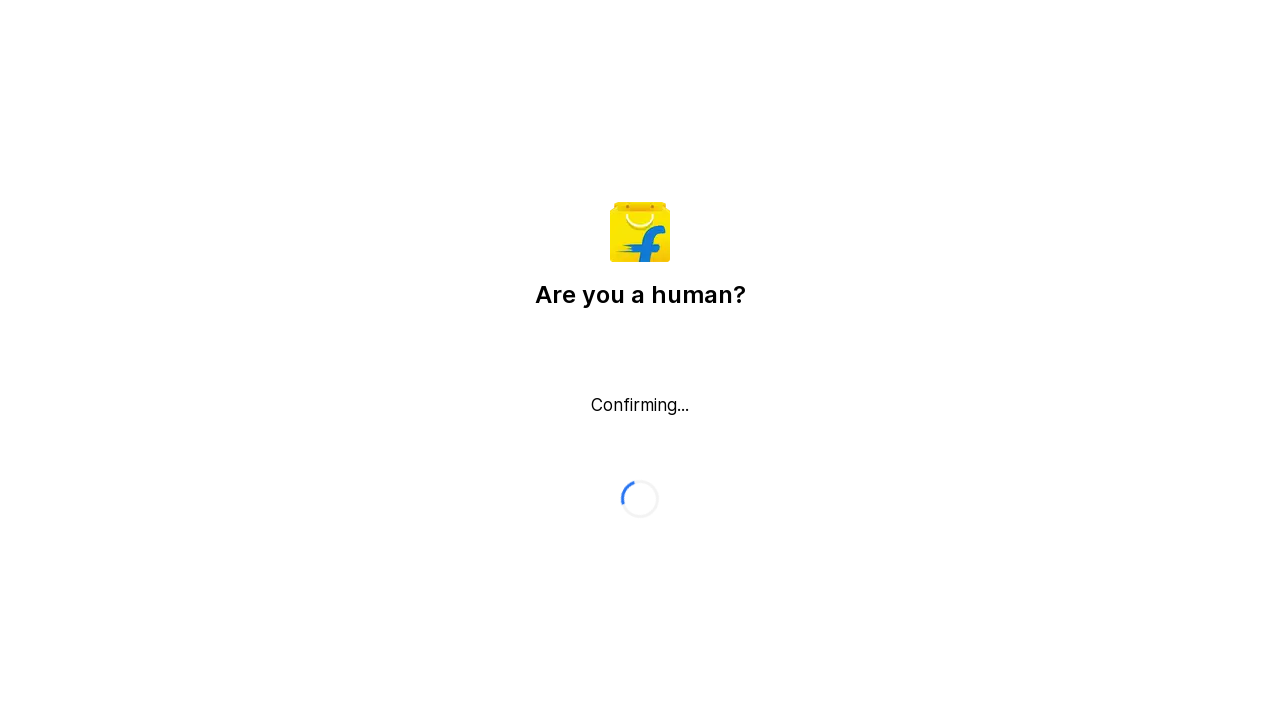

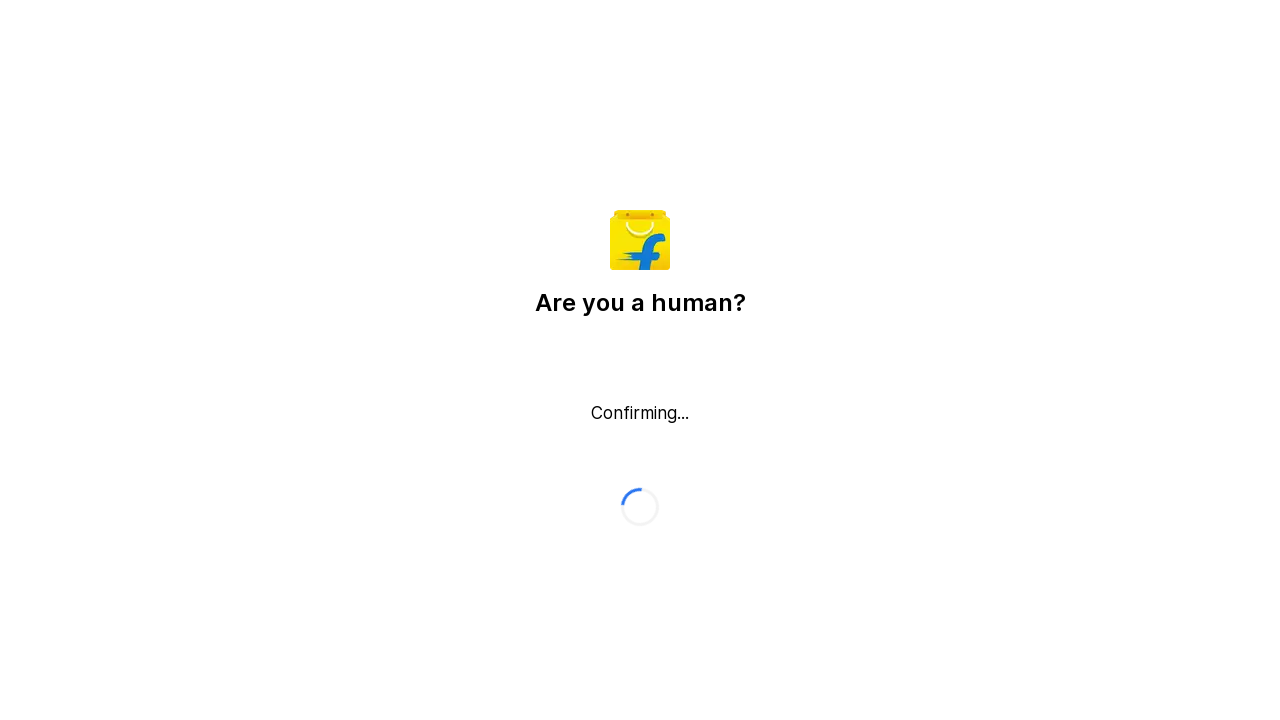